Tests the promo code functionality by adding an ebook to cart, entering an invalid promo code, and verifying the error message

Starting URL: https://shopdemo.e-junkie.com/

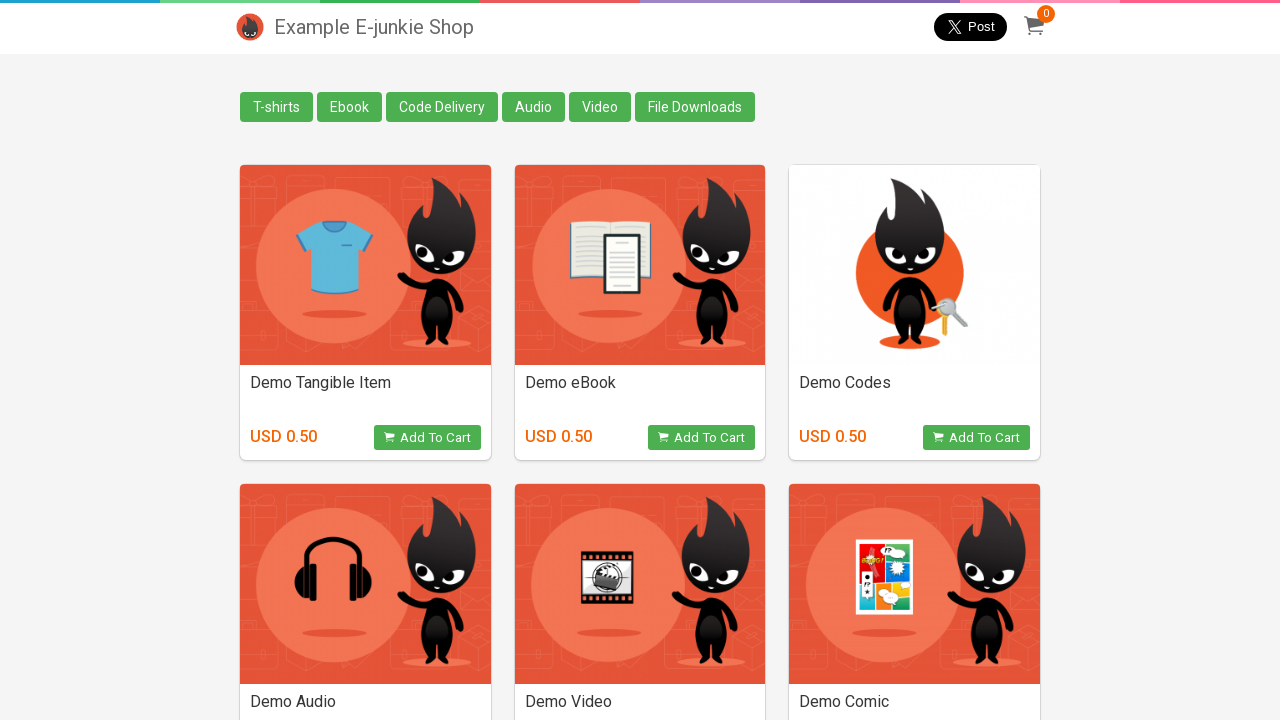

Clicked E-book add to cart button at (702, 438) on (//button[@class='view_product'])[2]
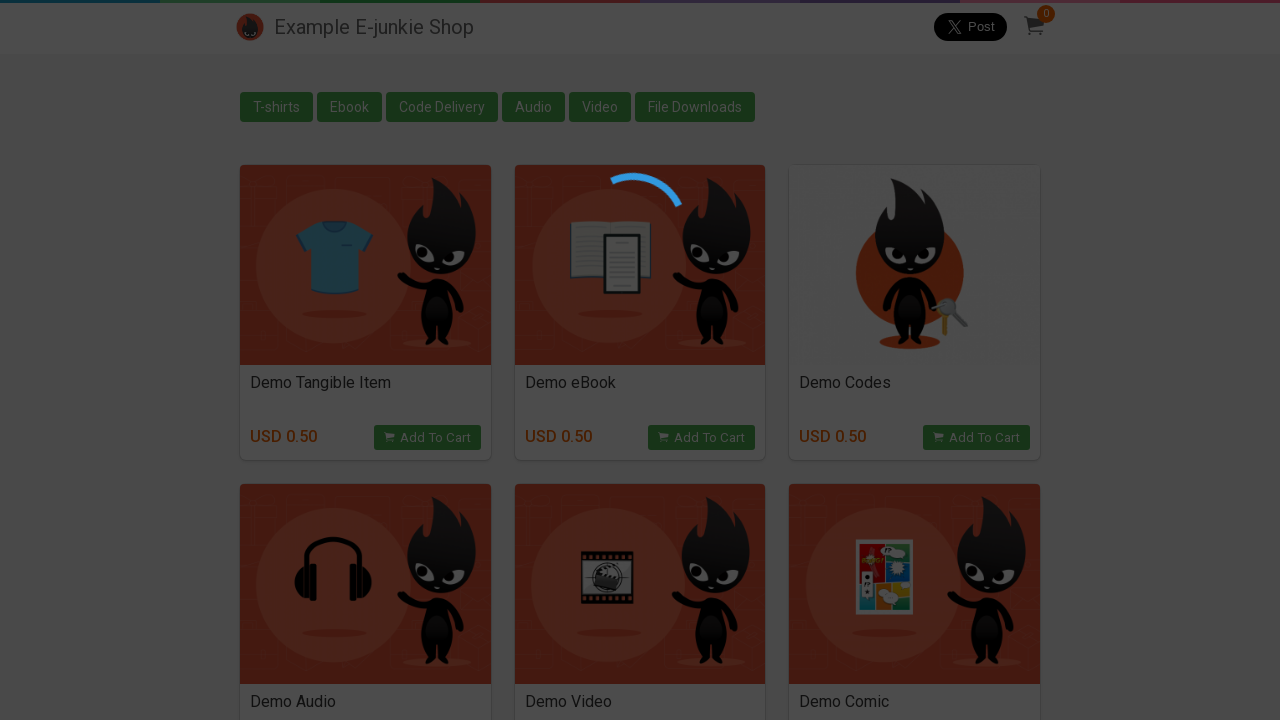

E-book cart iframe loaded
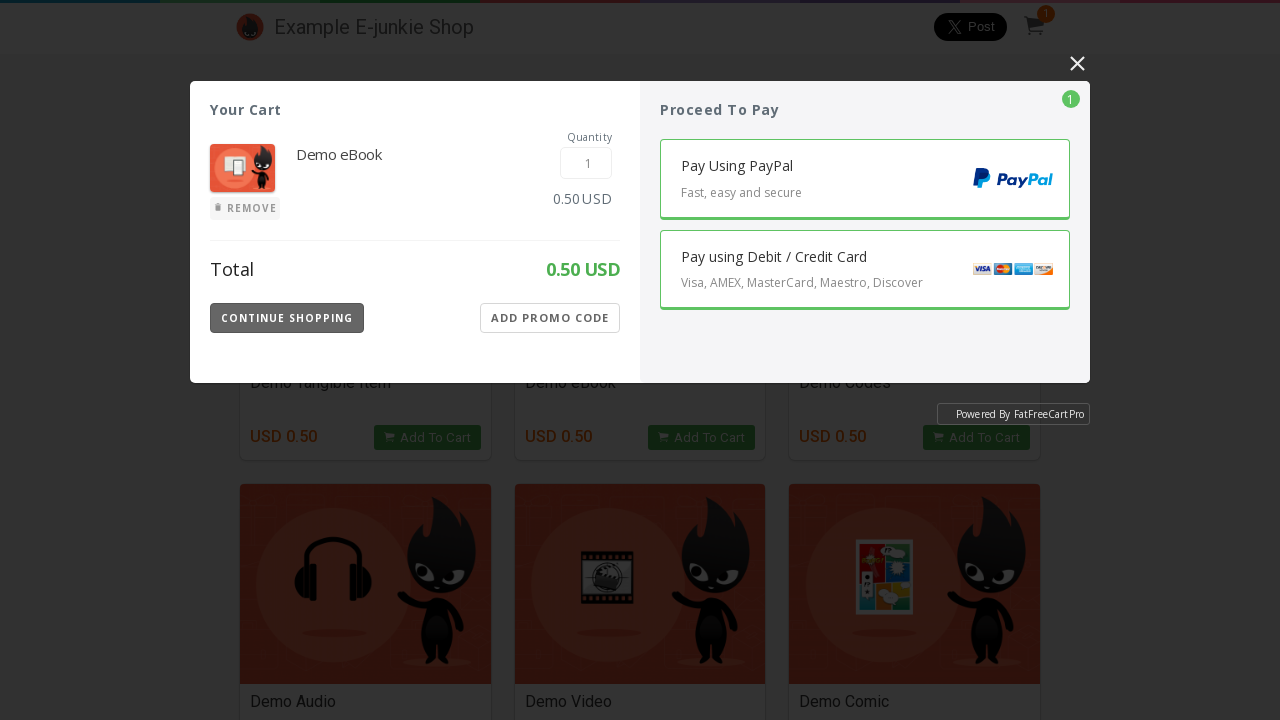

Located cart iframe element
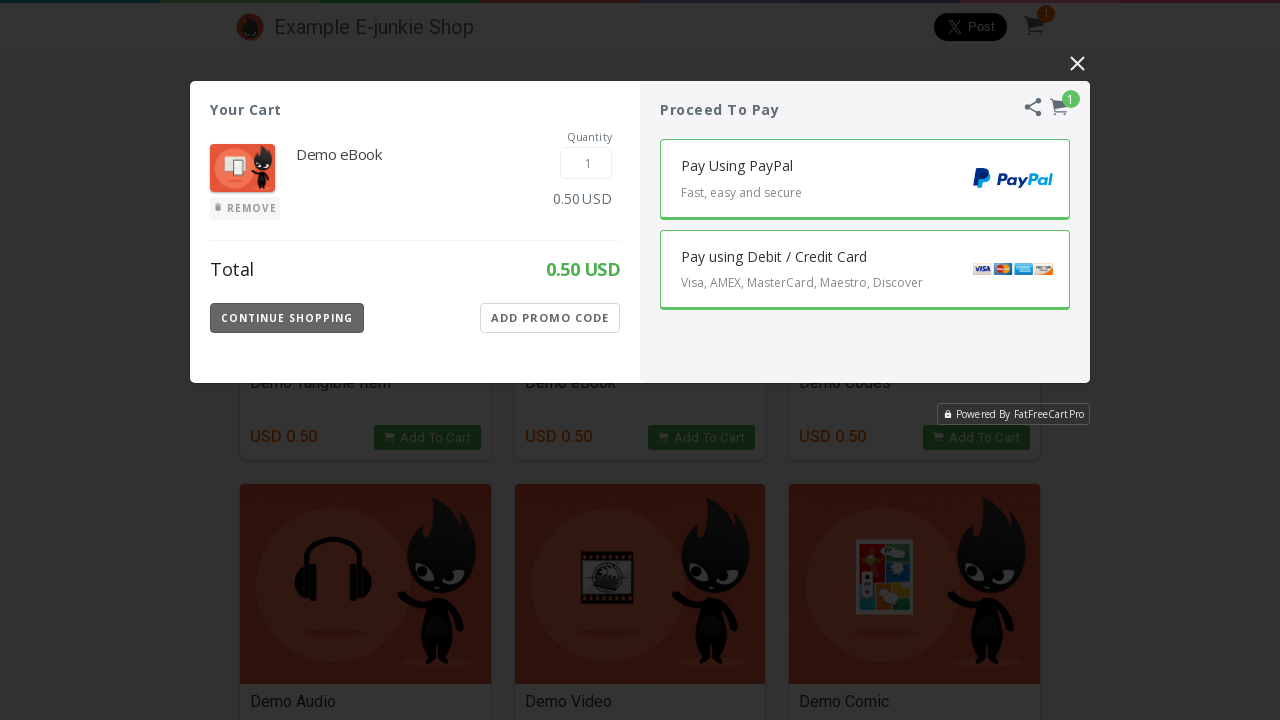

Clicked 'Add promo code' button at (550, 318) on xpath=//iframe[@class='EJIframeV3 EJOverlayV3'] >> internal:control=enter-frame 
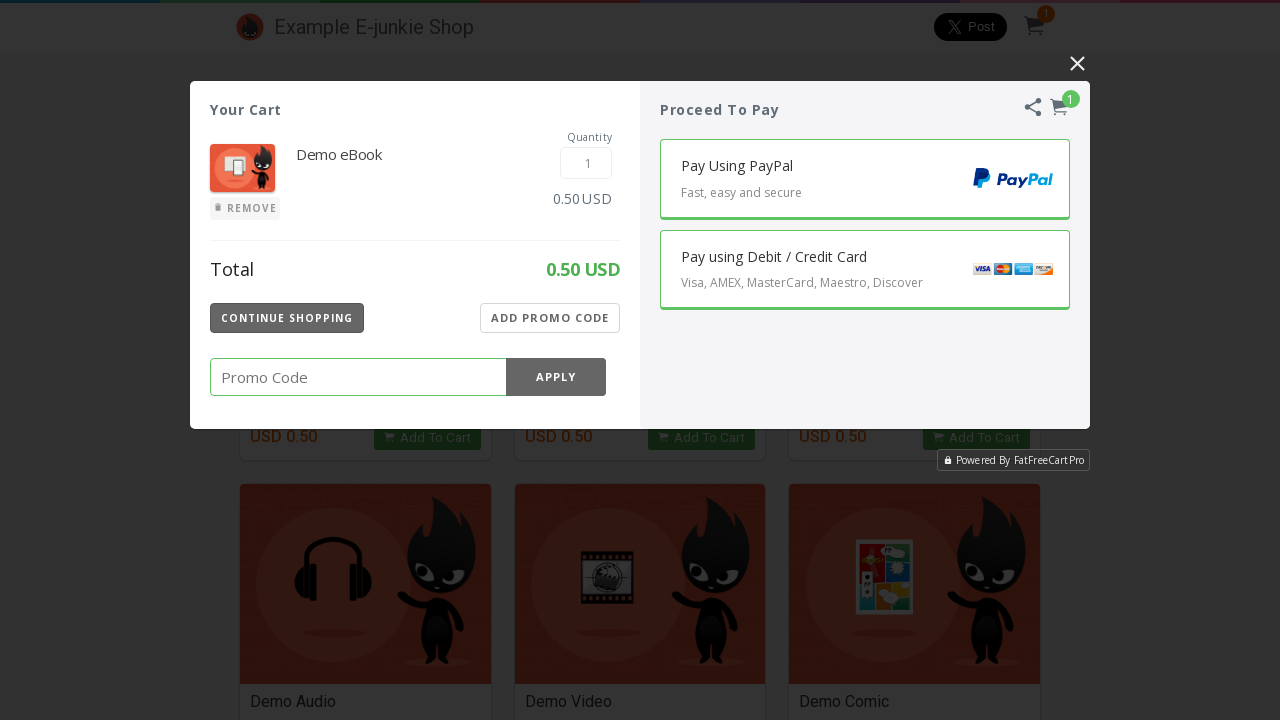

Entered invalid promo code '1214' on xpath=//iframe[@class='EJIframeV3 EJOverlayV3'] >> internal:control=enter-frame 
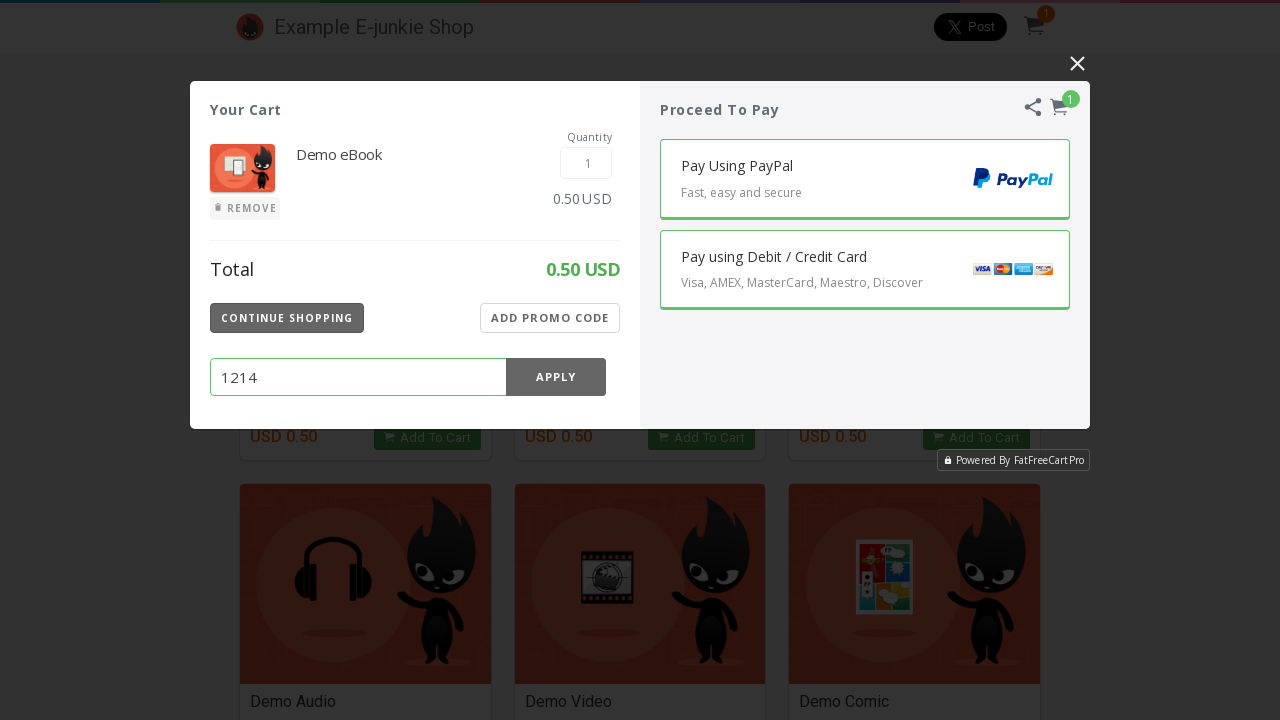

Clicked 'Apply' button to validate promo code at (556, 377) on xpath=//iframe[@class='EJIframeV3 EJOverlayV3'] >> internal:control=enter-frame 
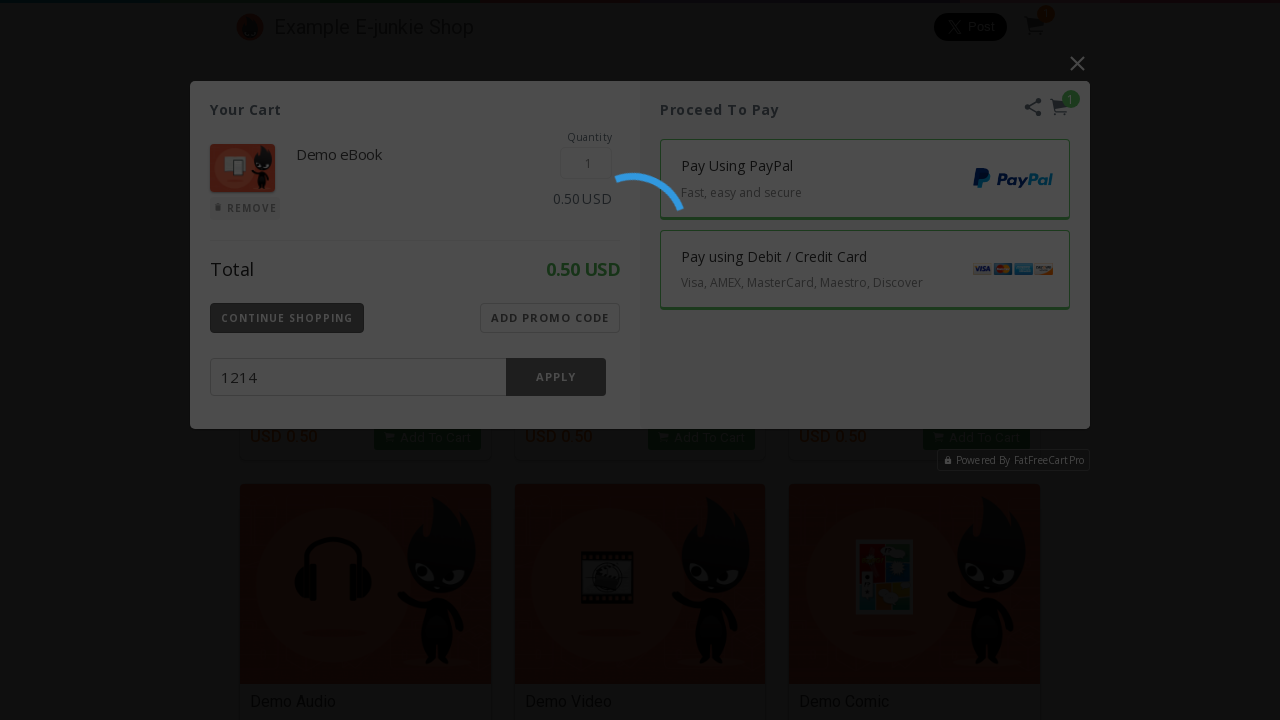

Invalid promo code error message verified
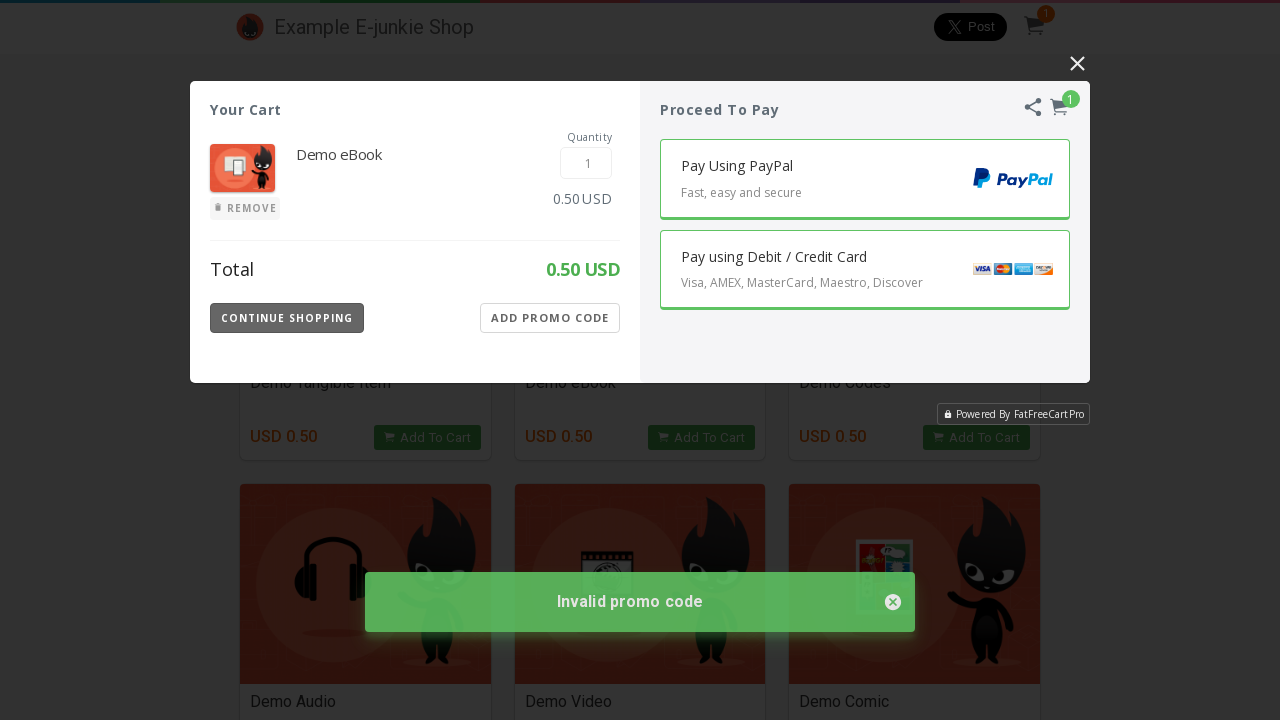

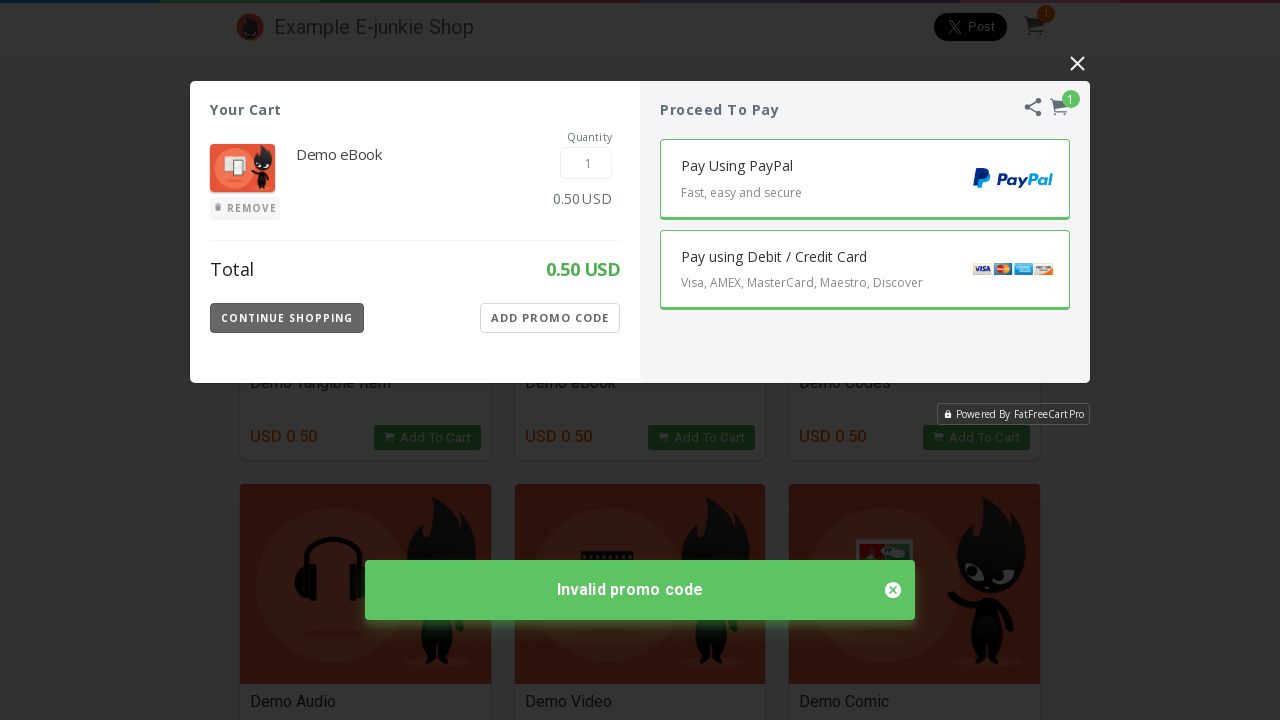